Tests mouse hover functionality by hovering over a navigation menu item on a registration page

Starting URL: https://demo.automationtesting.in/Register.html

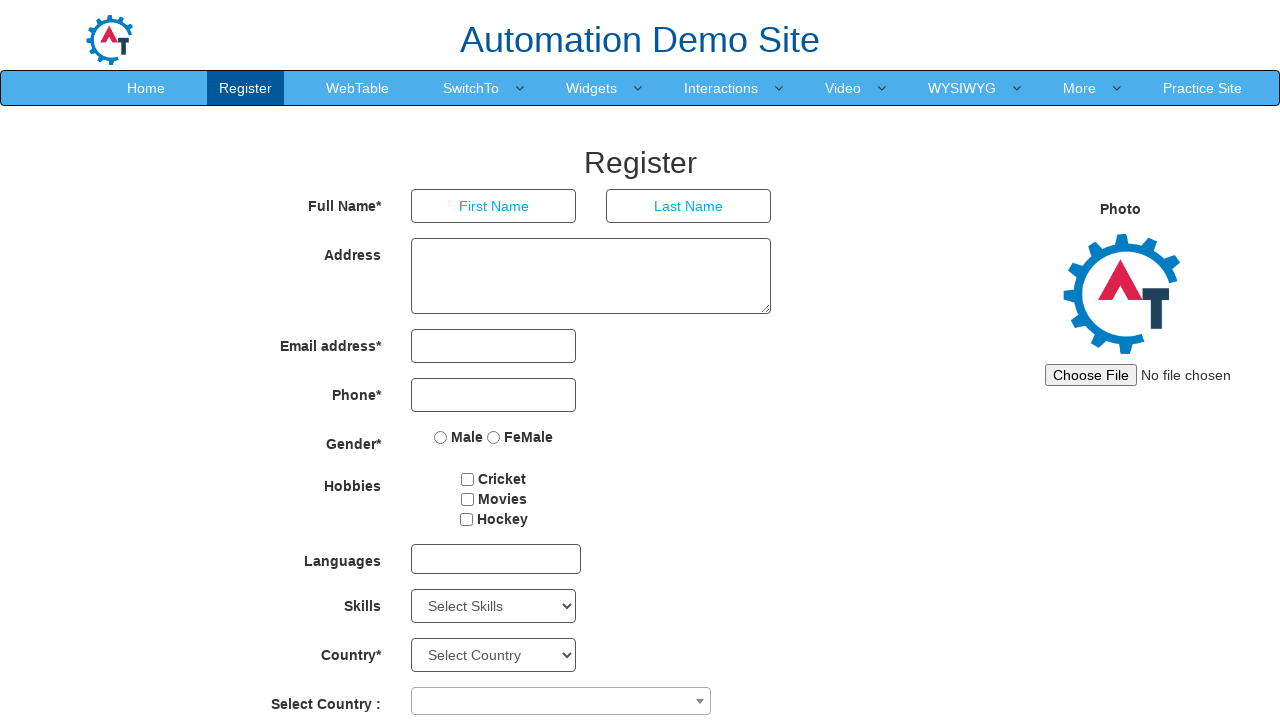

Waited for page to load with domcontentloaded state
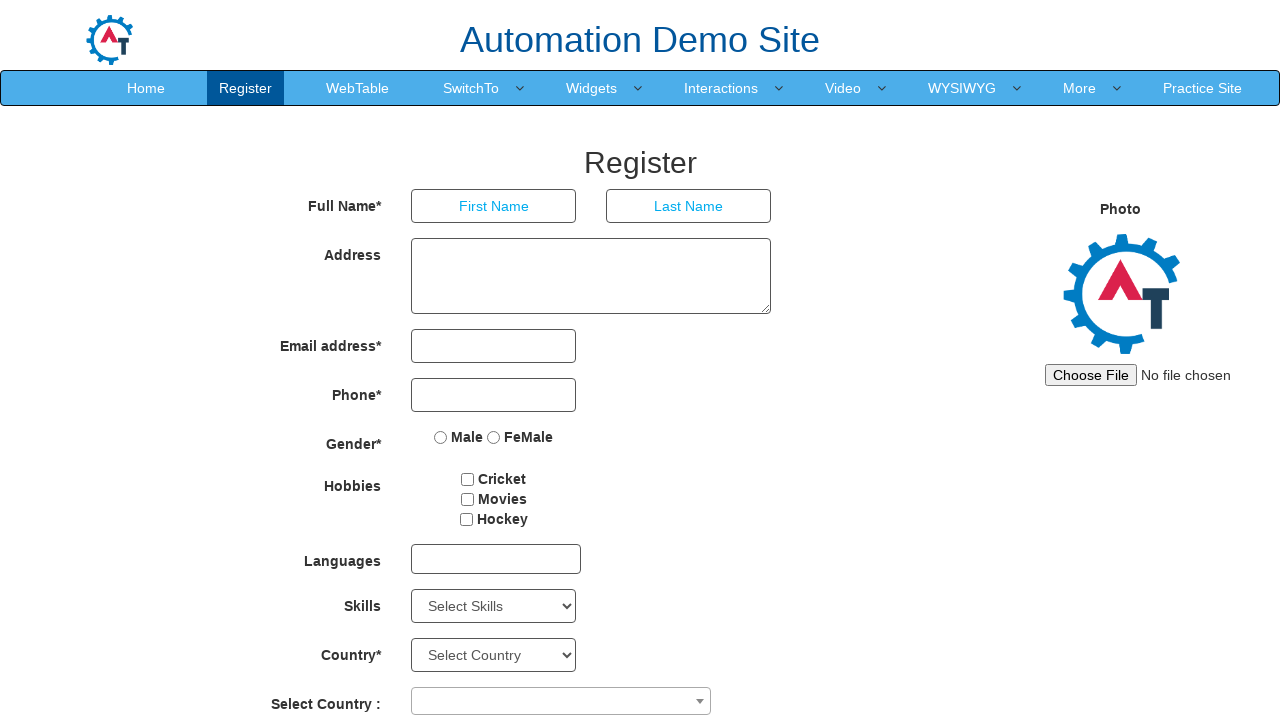

Located SwitchTo navigation menu item
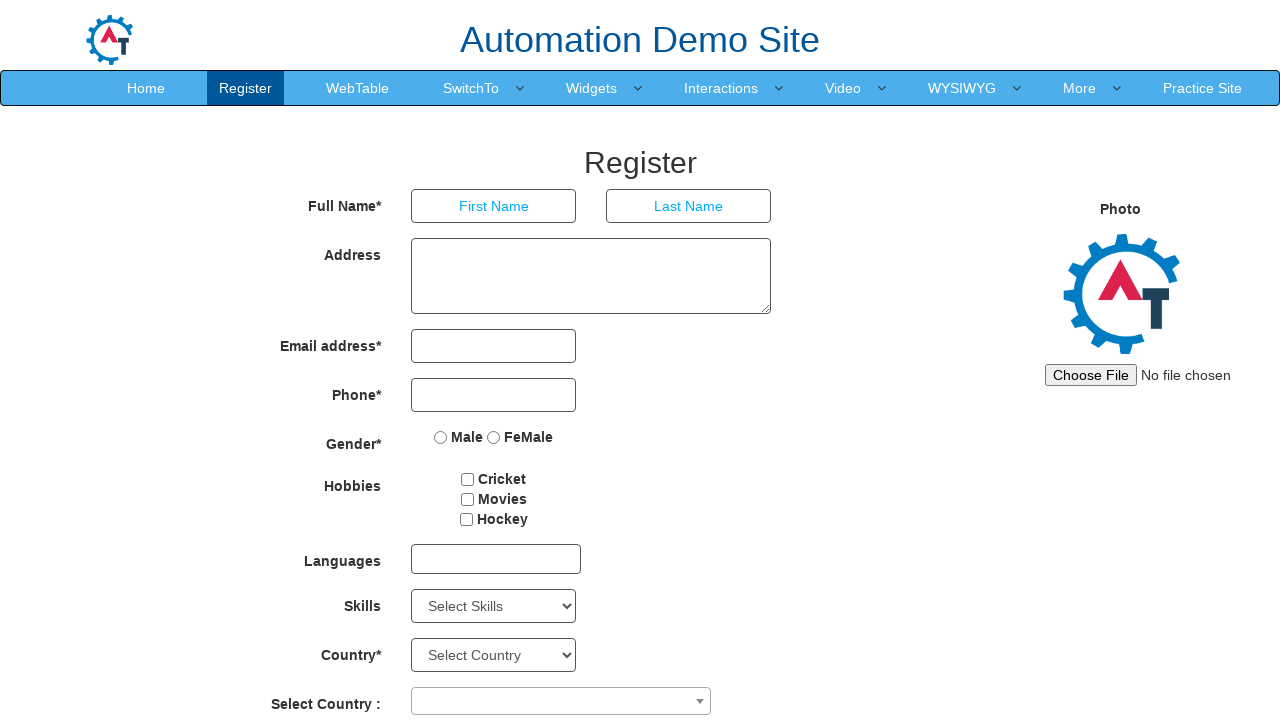

Hovered over SwitchTo menu item to trigger dropdown at (471, 88) on text=SwitchTo
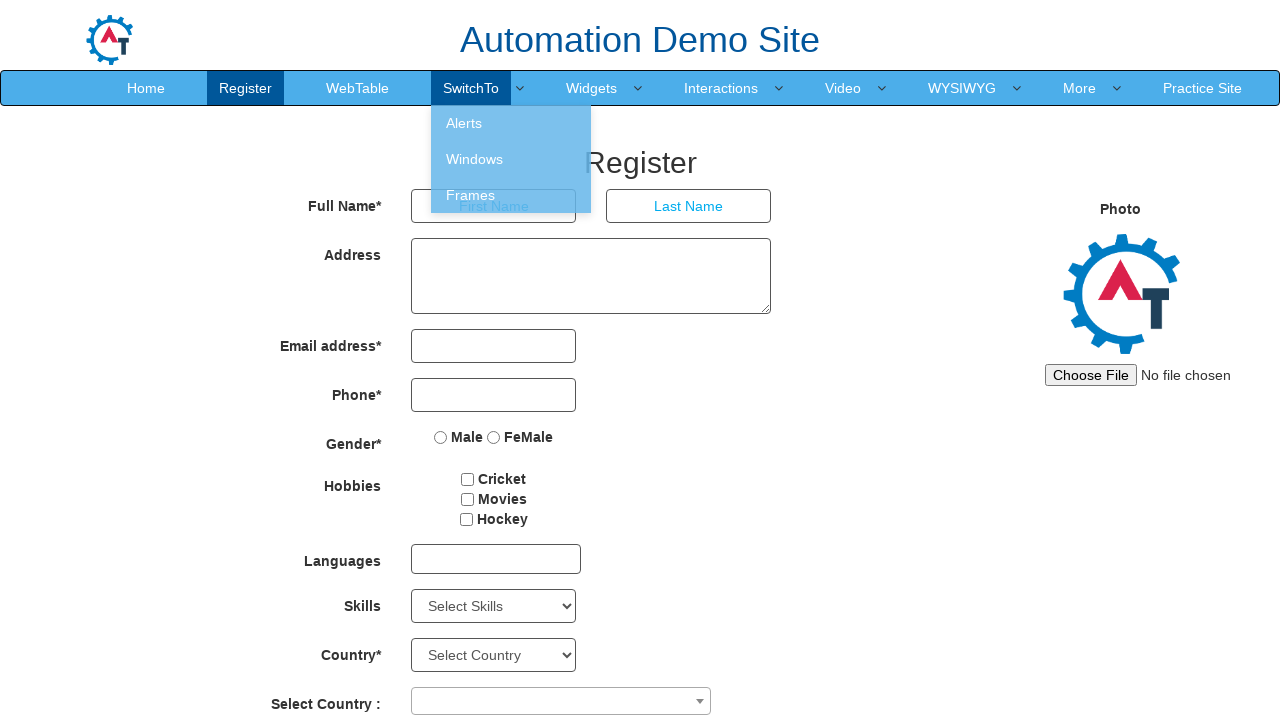

Waited 500ms for hover effect to complete
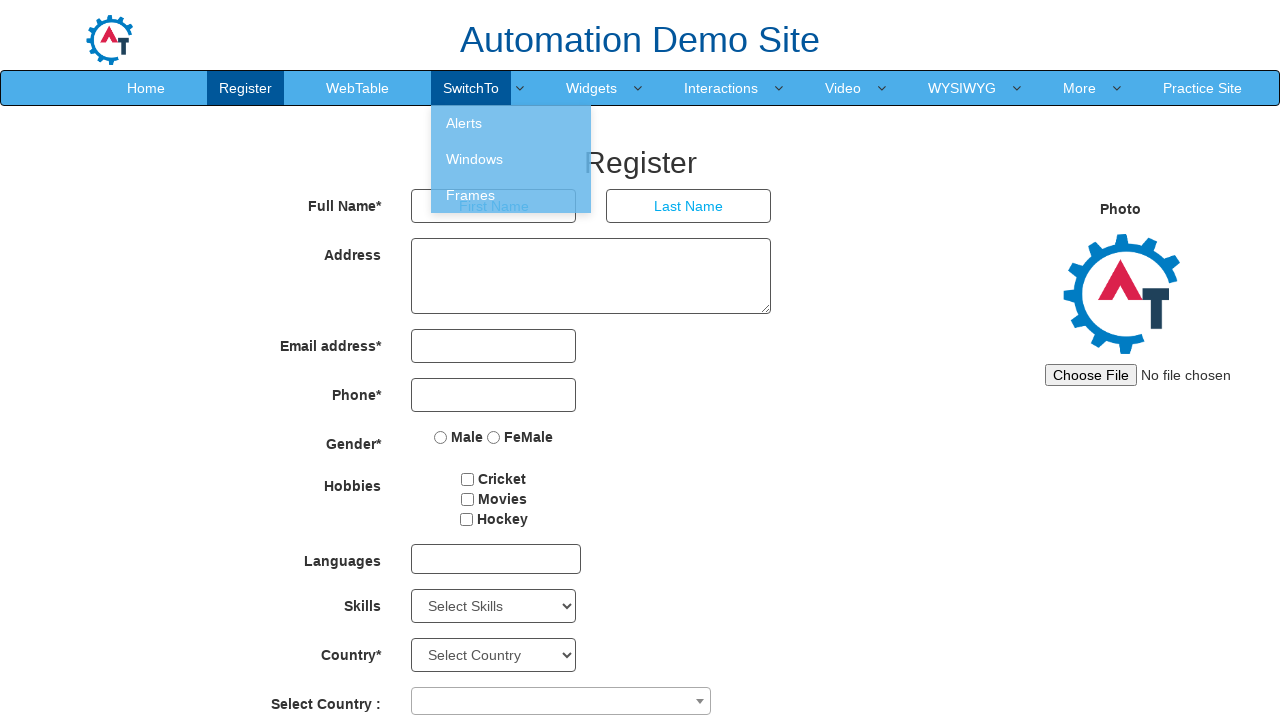

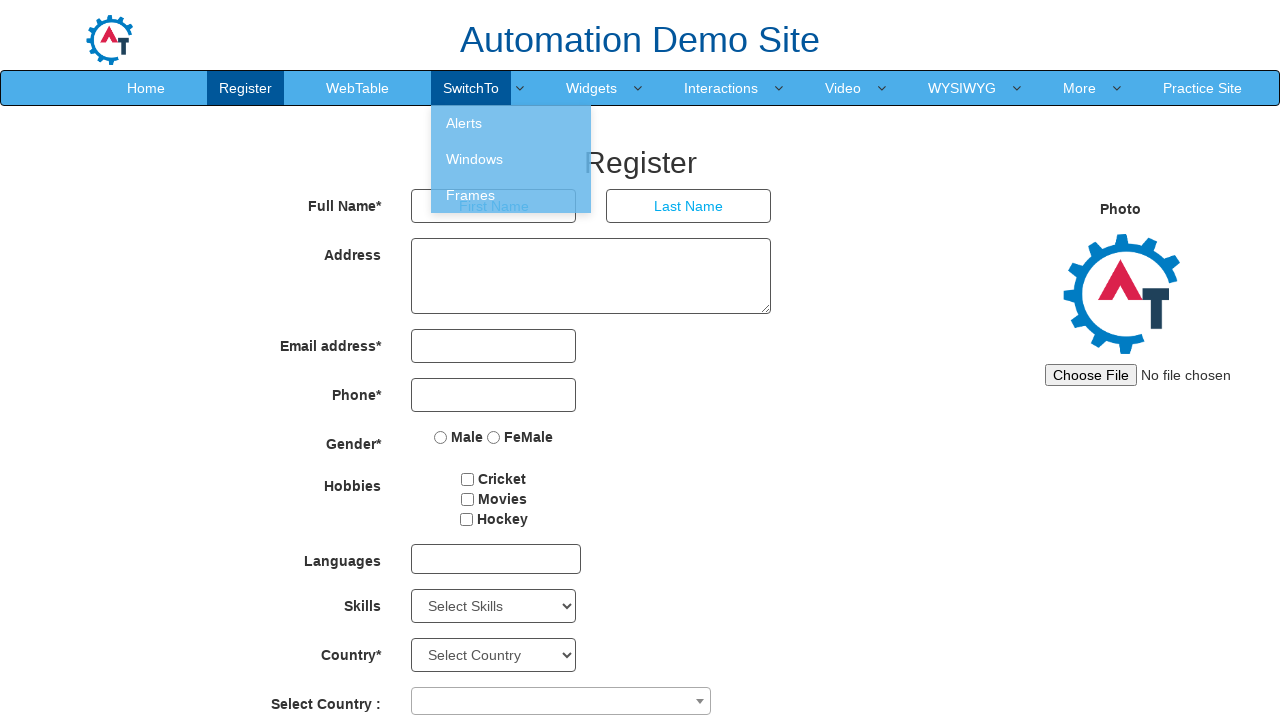